Fills out an event submission form on Global News BC website with event details including title, description, venue, address, organizer information, and ticket URL

Starting URL: https://globalnews.ca/bc/events/add/

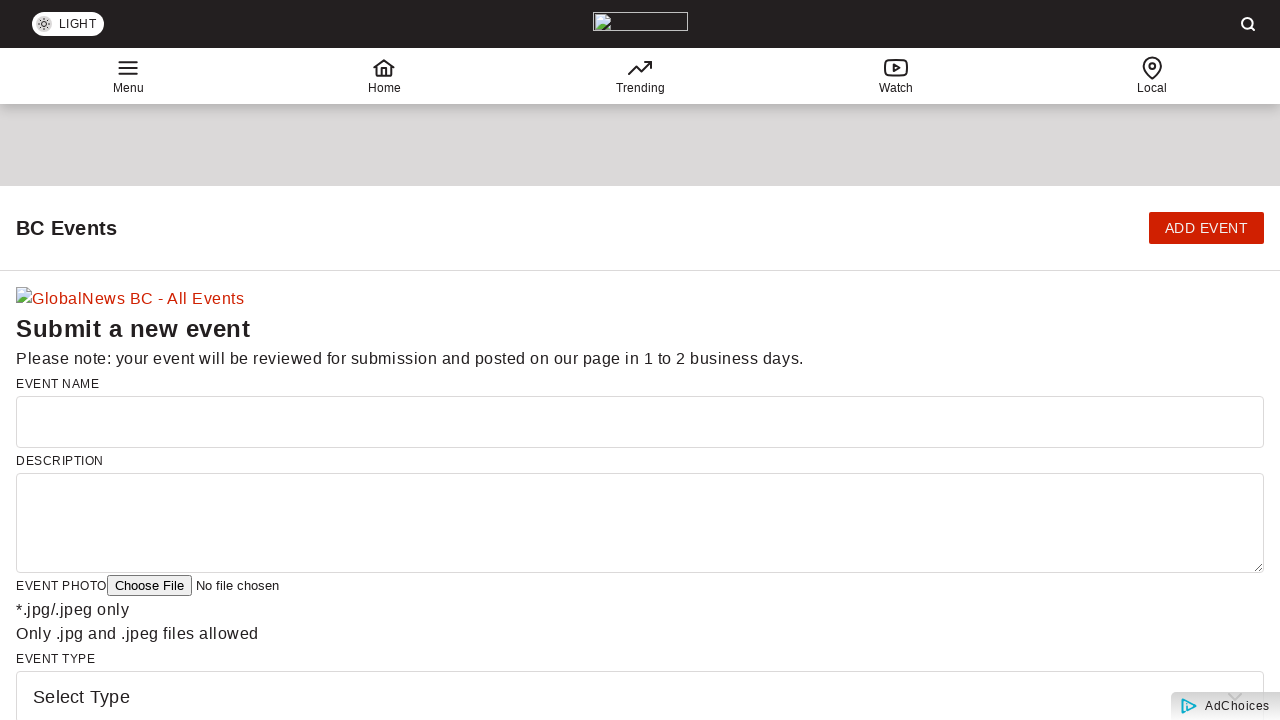

Filled event name field with 'Vancouver Community Art Festival' on #event-name
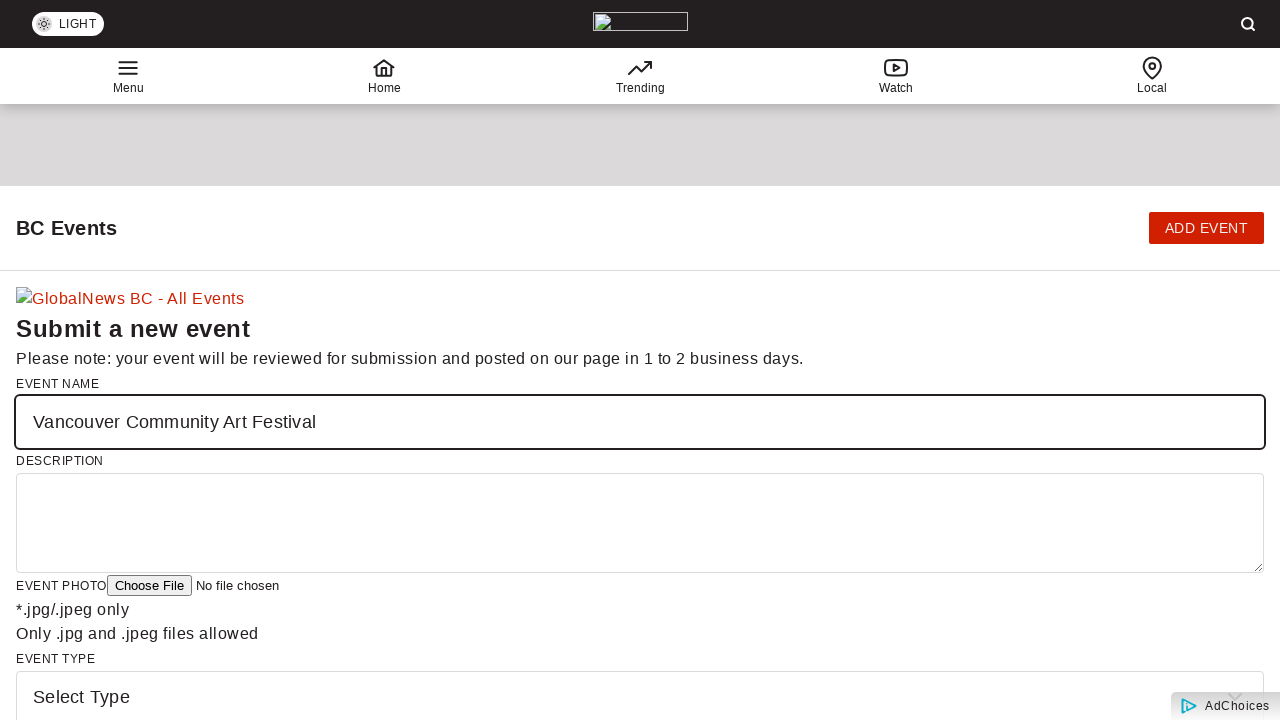

Filled event description with festival details on #event-description
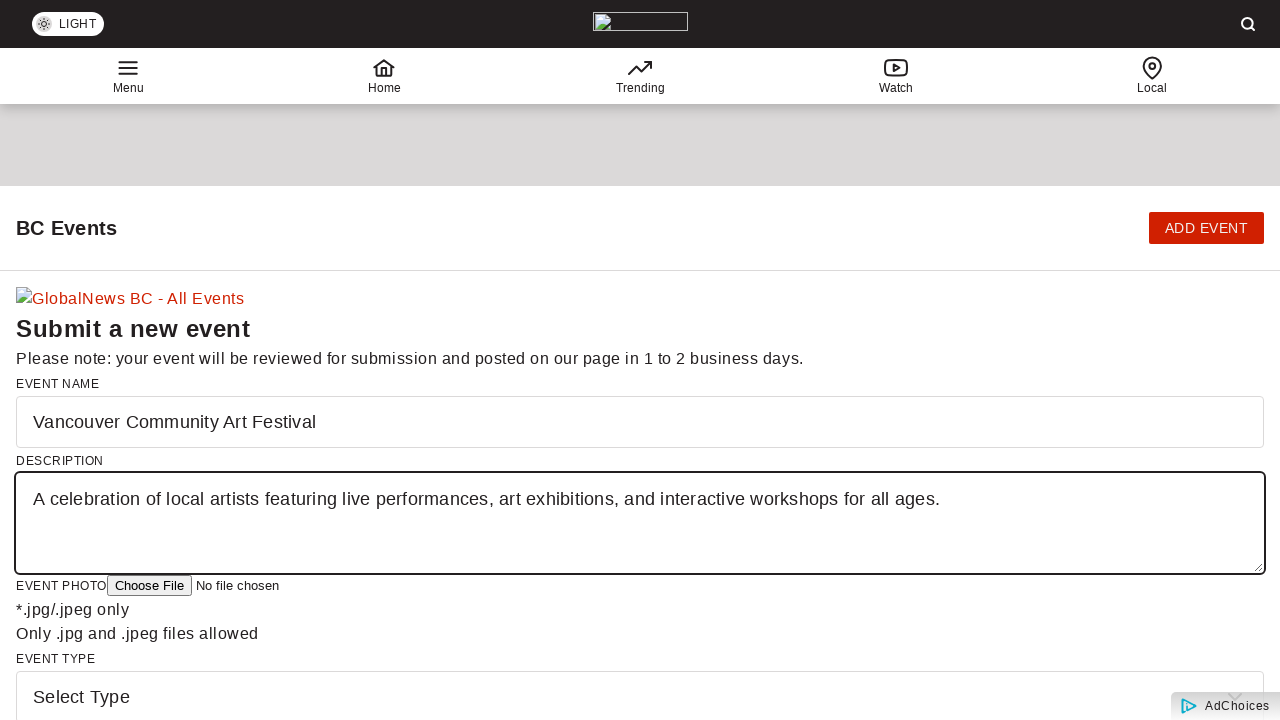

Selected 'Other' from event type dropdown on select[name='event-type']
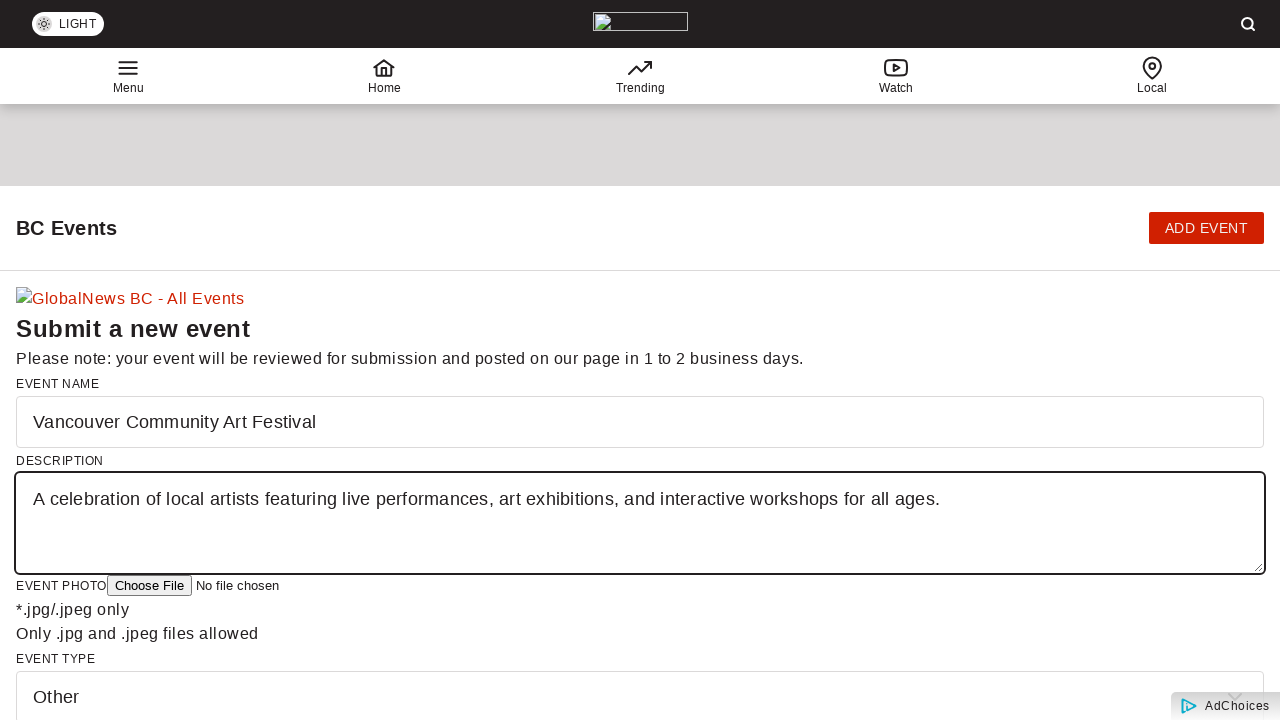

Filled venue name with 'Queen Elizabeth Theatre' on #event-venue
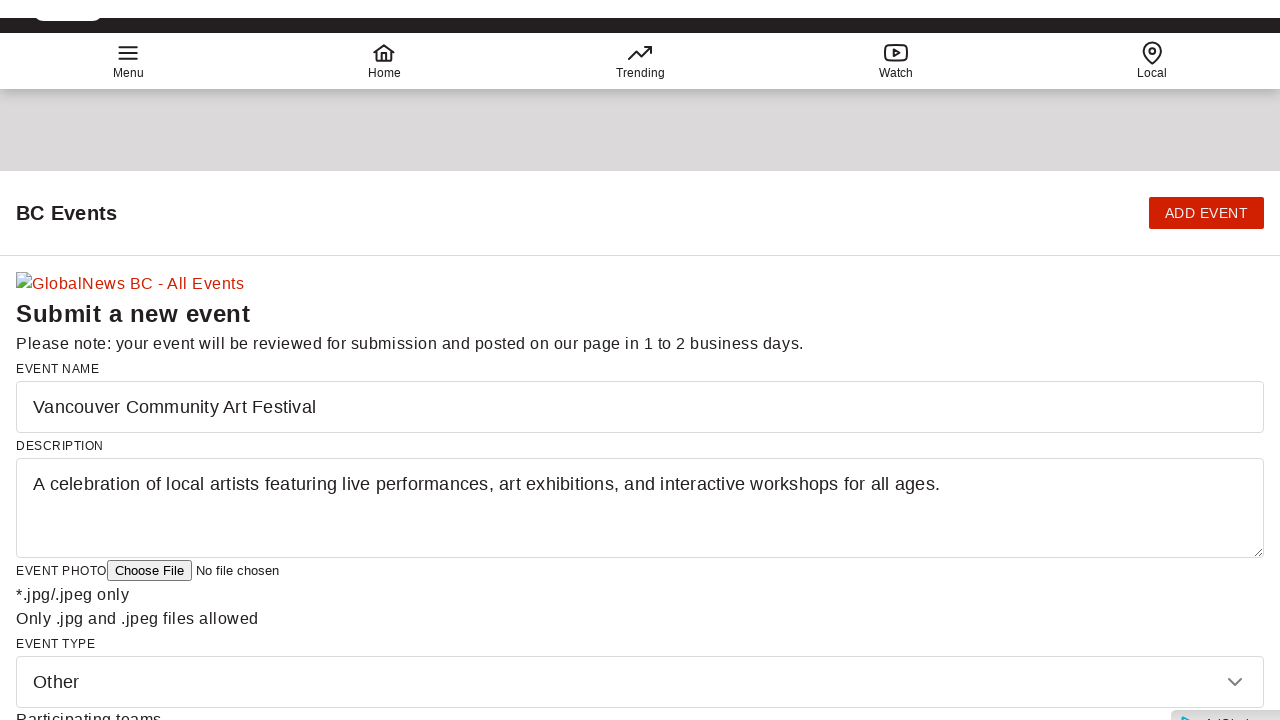

Filled street address with '649 Cambie Street' on #event-street
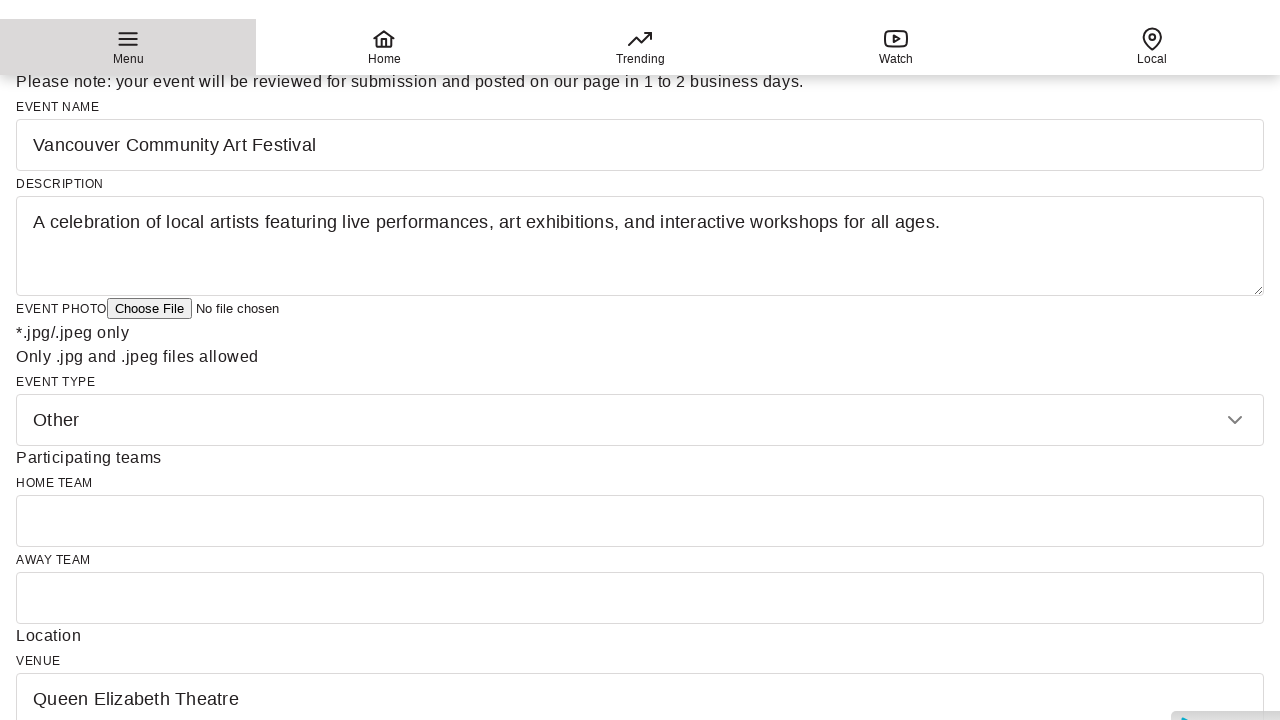

Filled city field with 'Vancouver' on #event-city
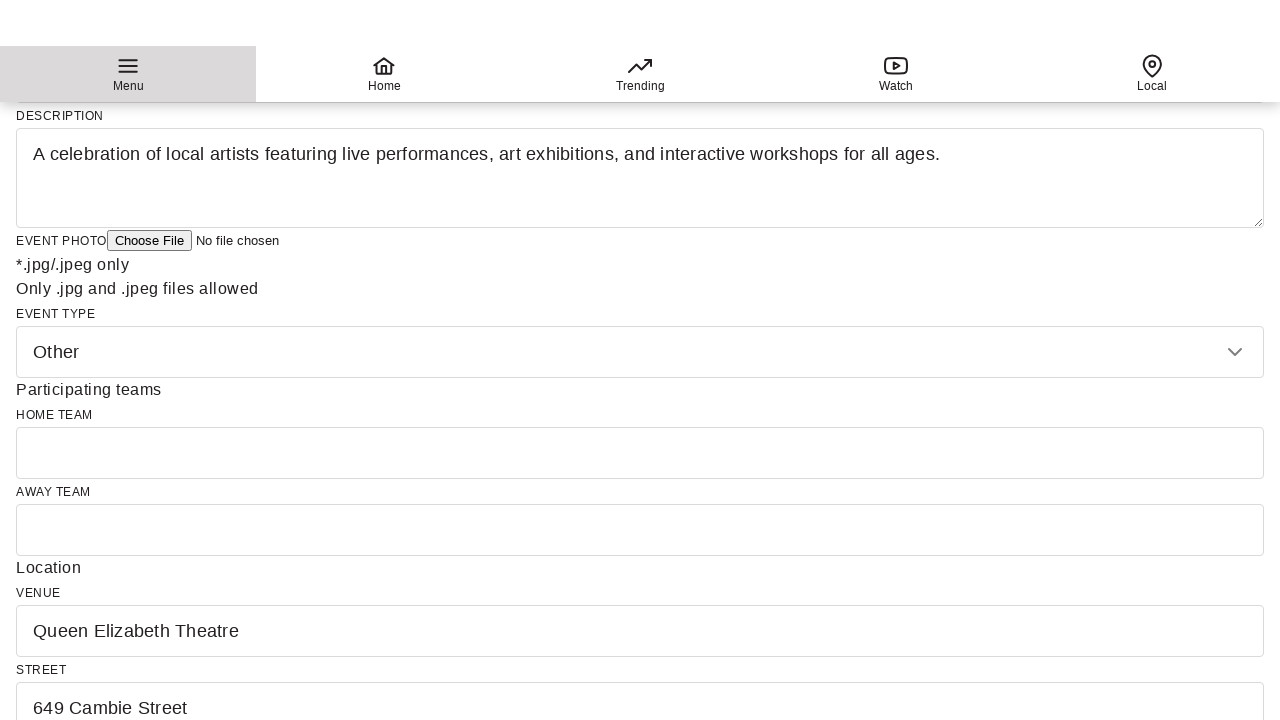

Filled province field with 'British Columbia' on #event-province
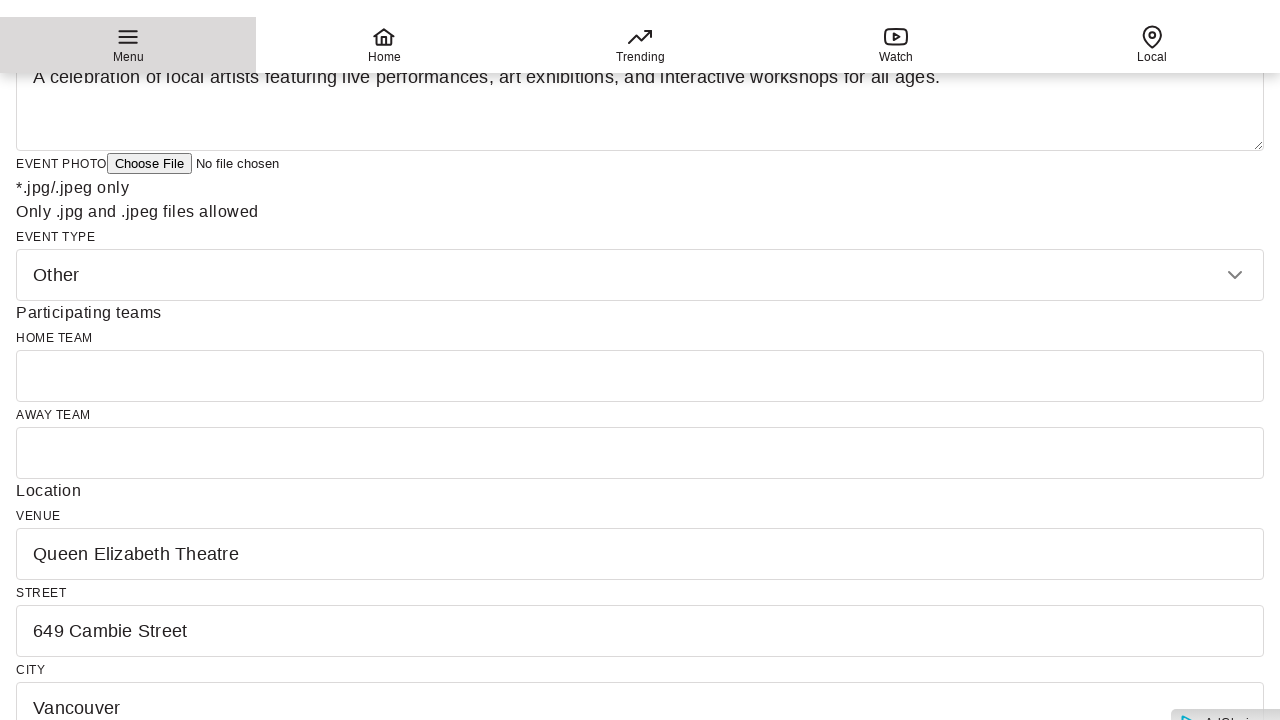

Filled country field with 'Canada' on #event-country
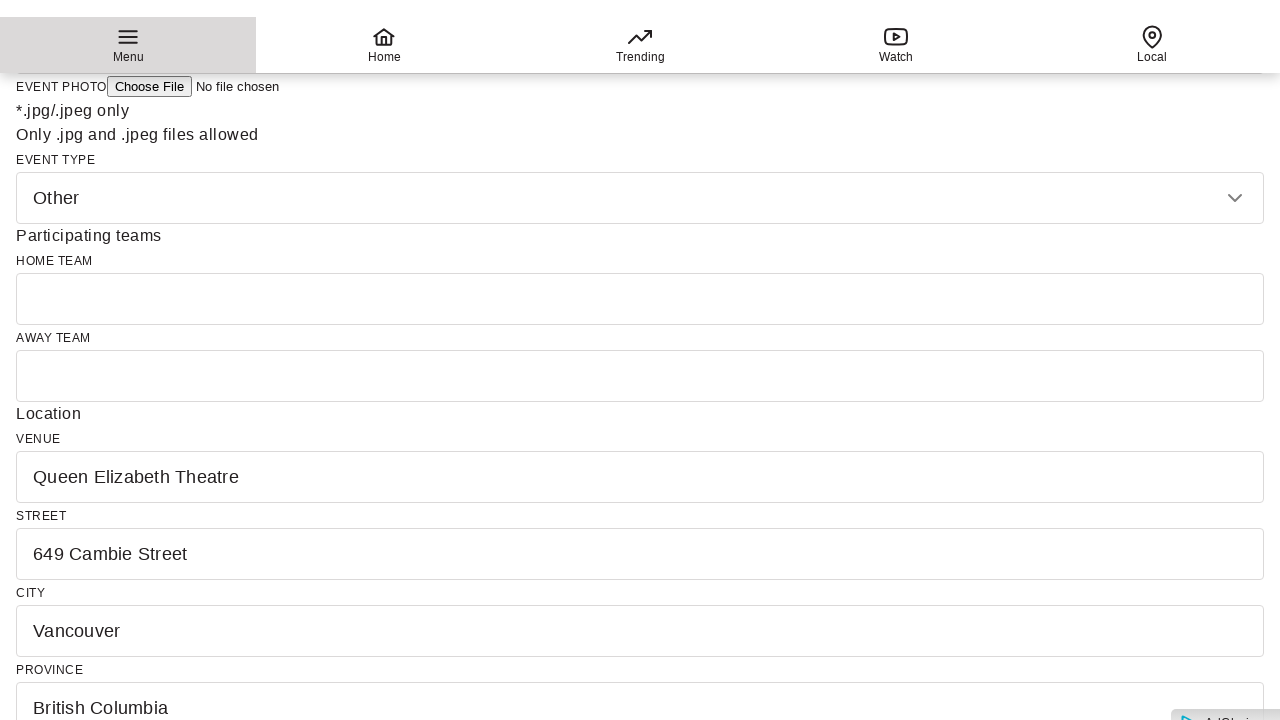

Filled organizer name with 'Sarah Mitchell' on #event-organizer-name
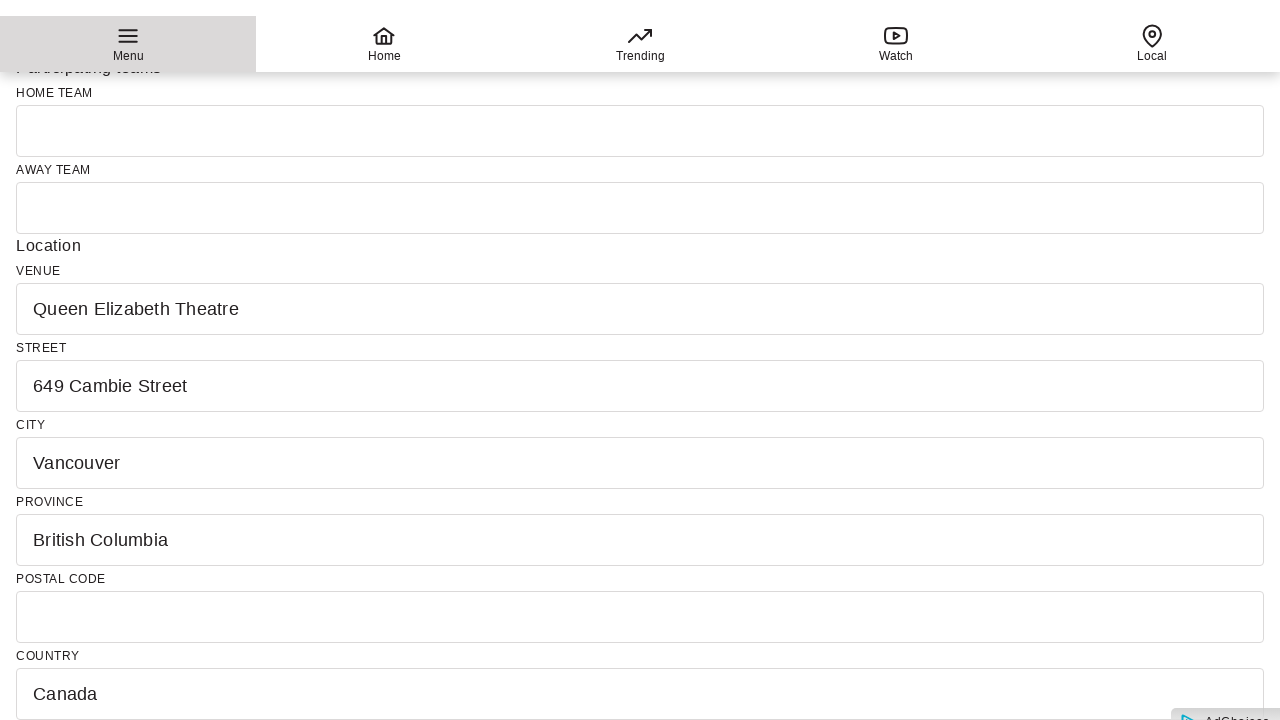

Filled organizer email with 'sarah.mitchell@artfestival.org' on #event-organizer-email
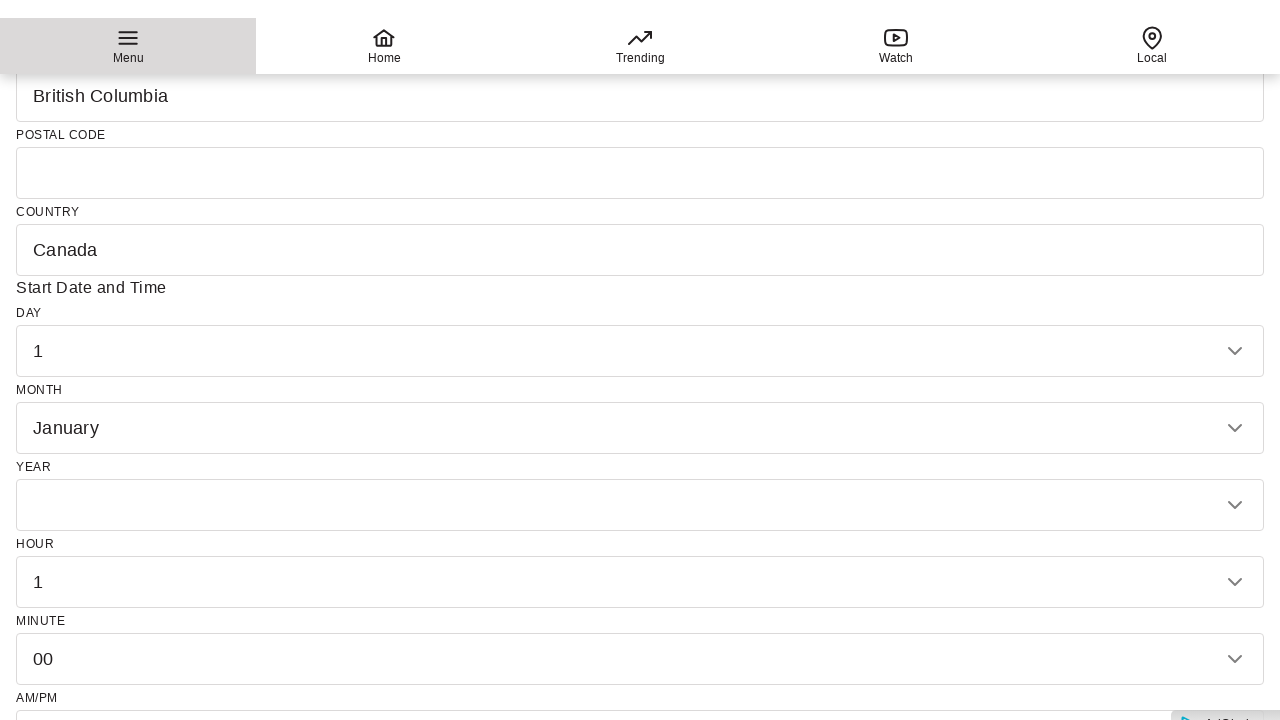

Filled organizer phone with '604-555-1234' on #event-organizer-phone
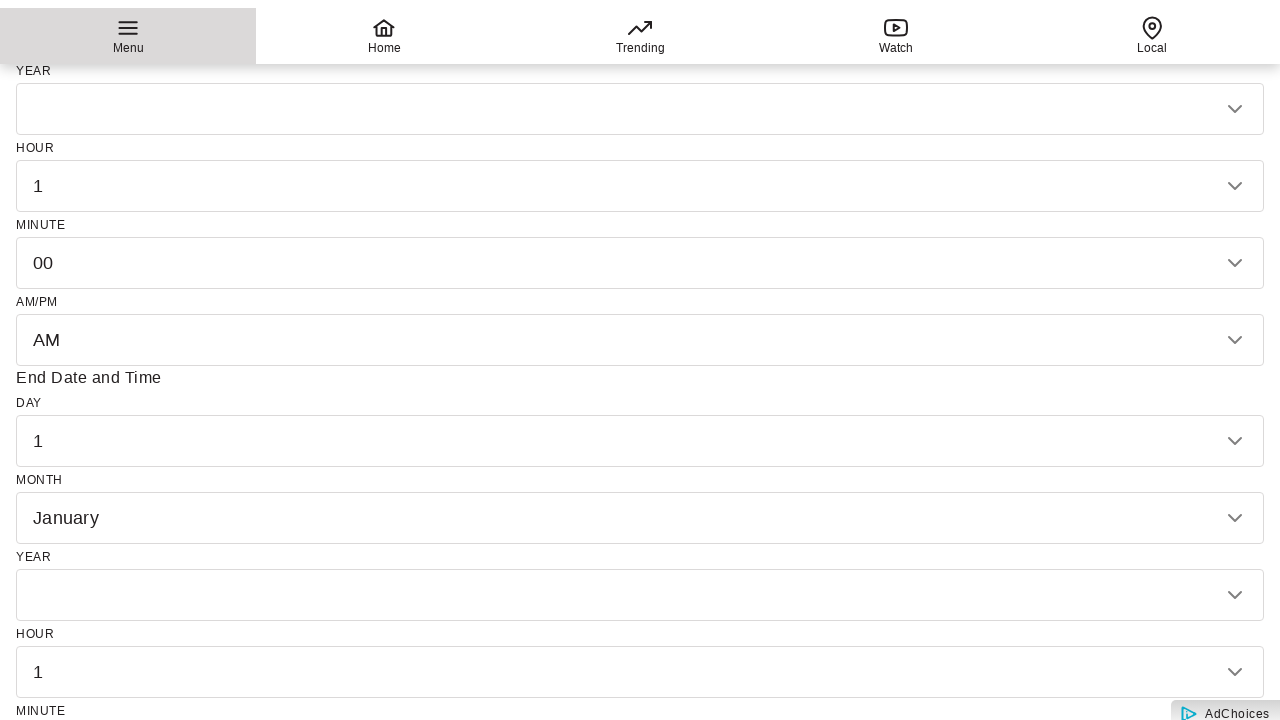

Filled age group field with 'All Ages' on #event-ages
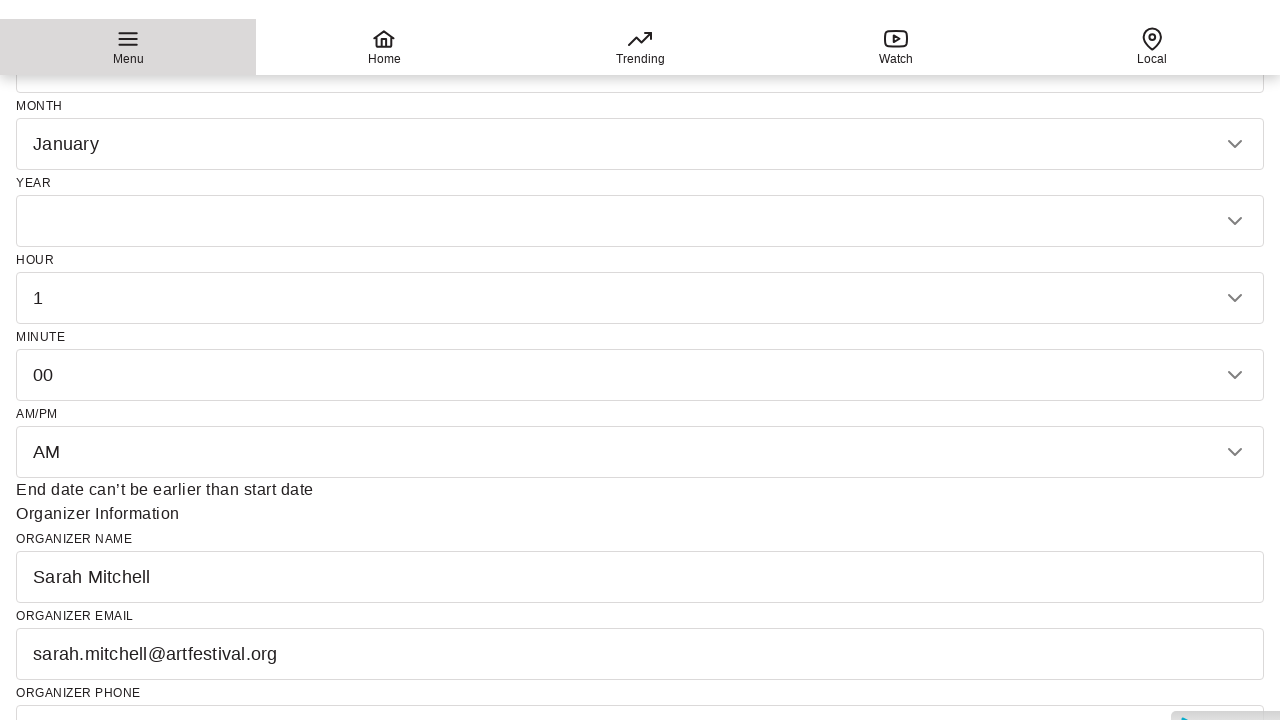

Filled website URL with 'https://www.artfestival.org' on #event-website
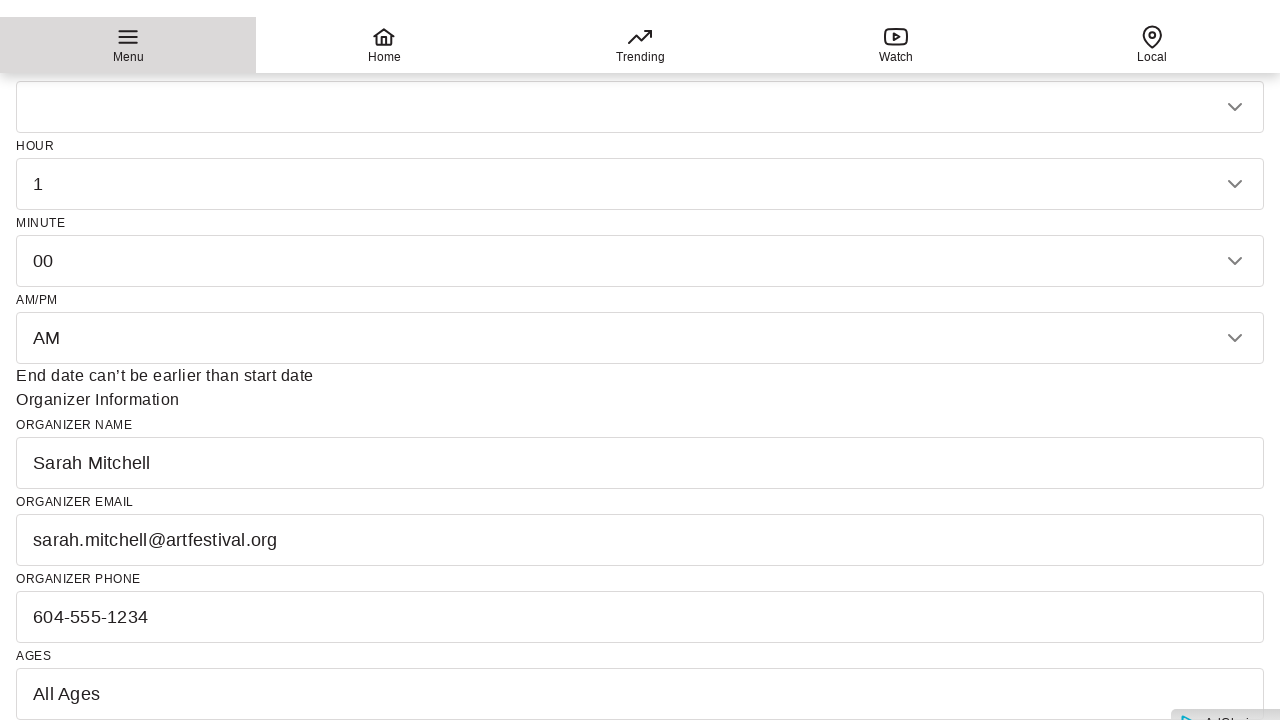

Filled ticket URL with 'https://www.artfestival.org/tickets' on #event-tickets
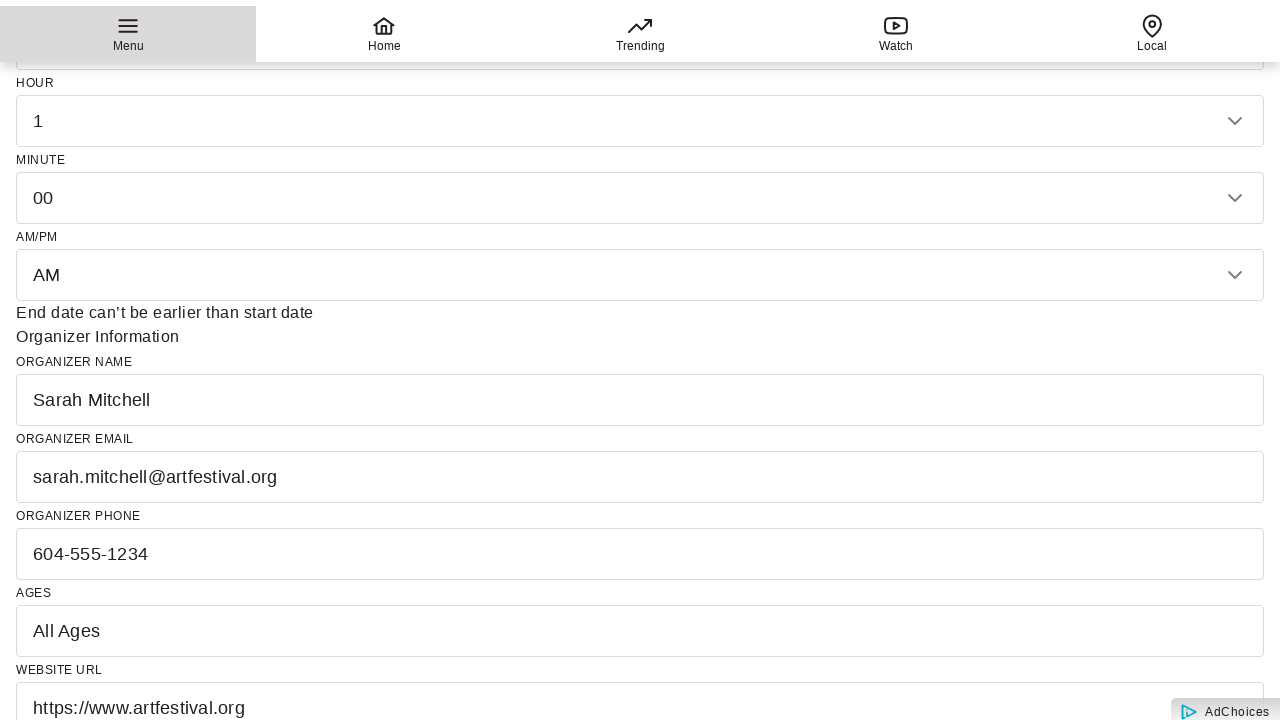

Filled postal code field with 'V6B 2P1' on #event-postal-code
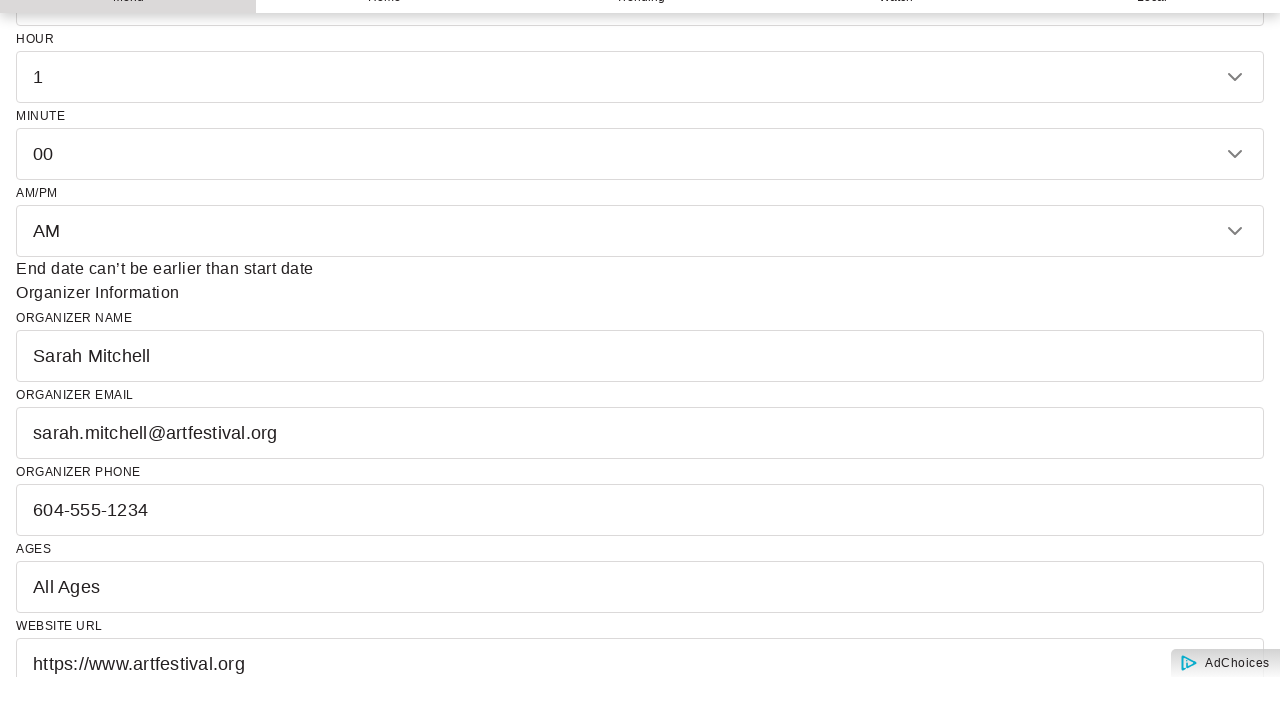

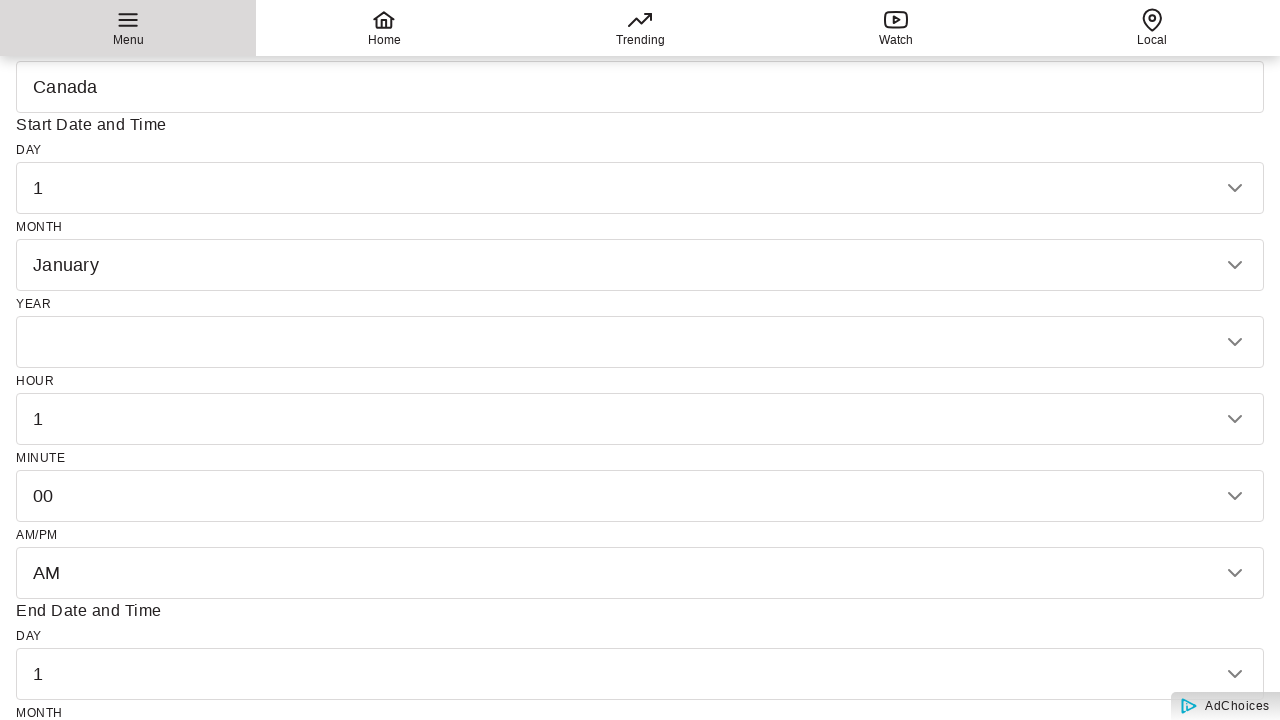